Tests that new todo items are appended to the bottom of the list and the count is displayed correctly

Starting URL: https://demo.playwright.dev/todomvc

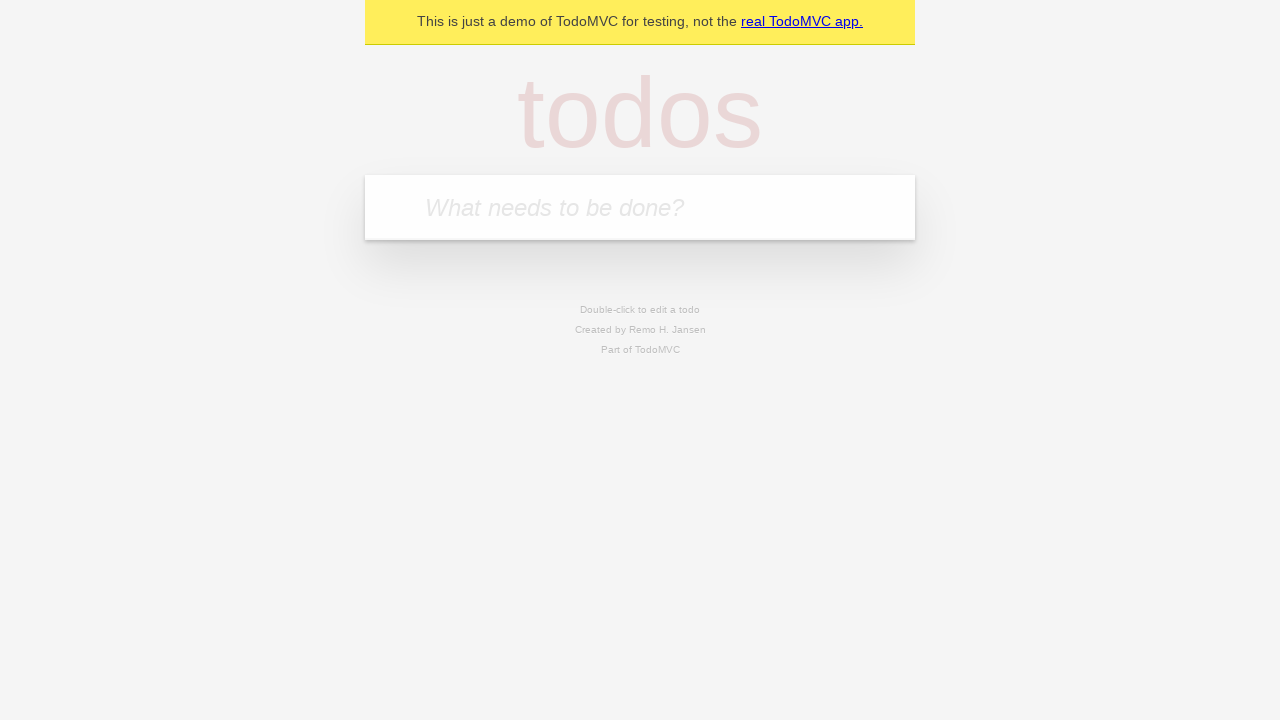

Filled todo input with 'buy some cheese' on internal:attr=[placeholder="What needs to be done?"i]
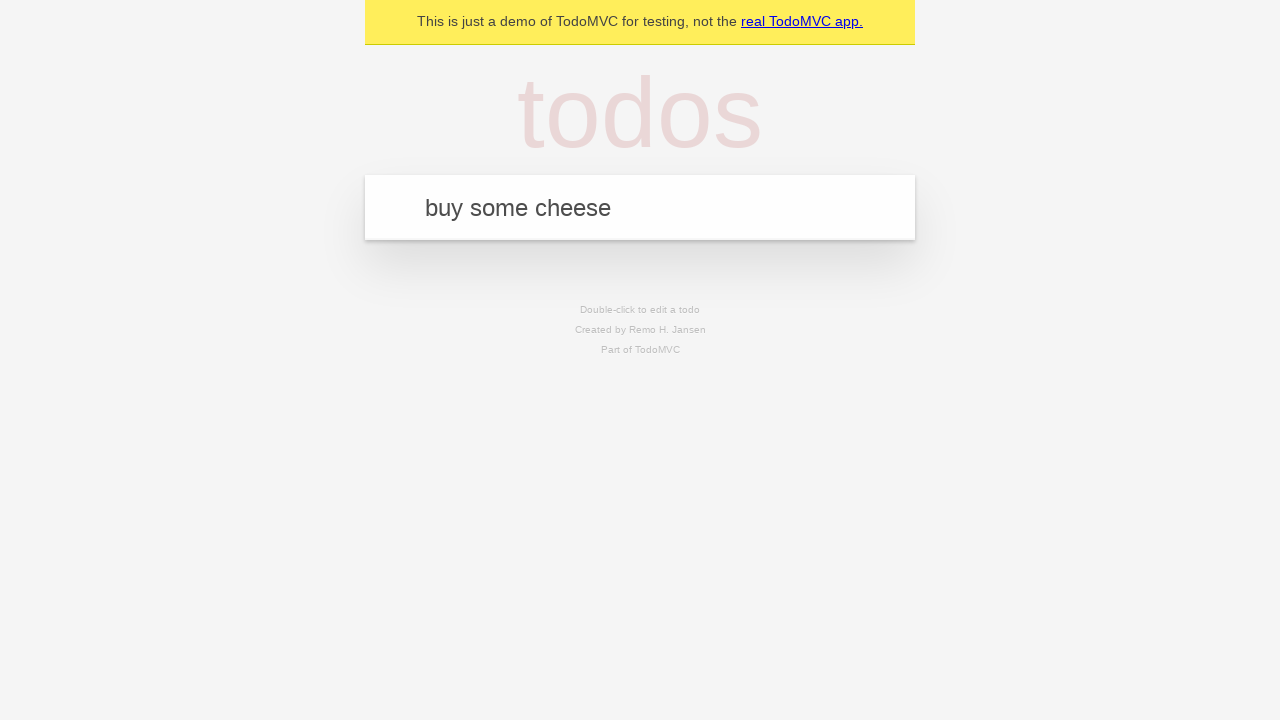

Pressed Enter to add first todo item on internal:attr=[placeholder="What needs to be done?"i]
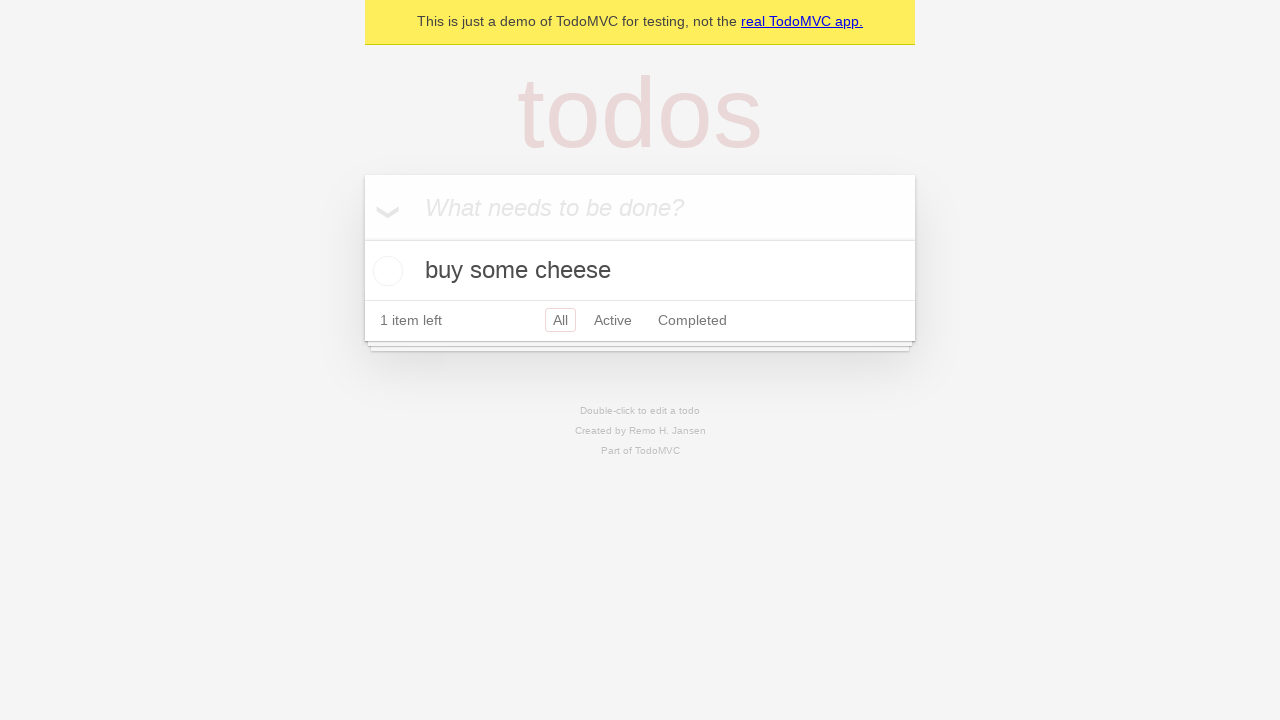

Filled todo input with 'feed the cat' on internal:attr=[placeholder="What needs to be done?"i]
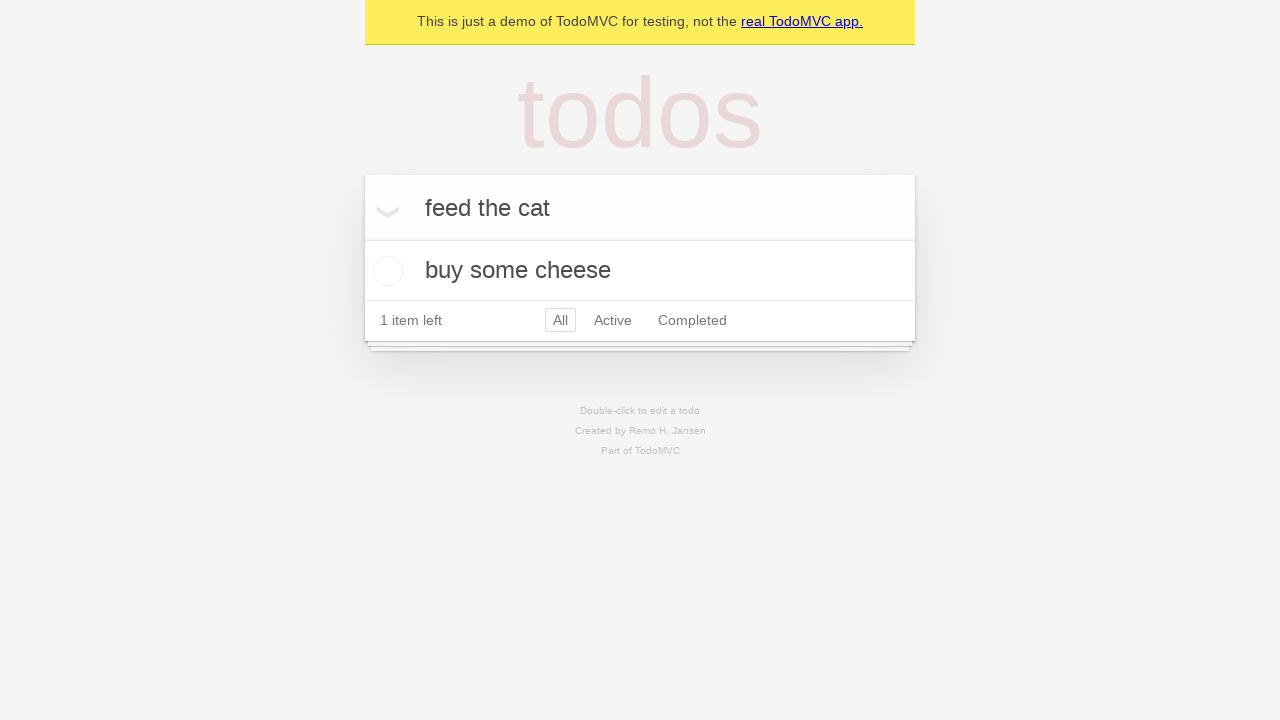

Pressed Enter to add second todo item on internal:attr=[placeholder="What needs to be done?"i]
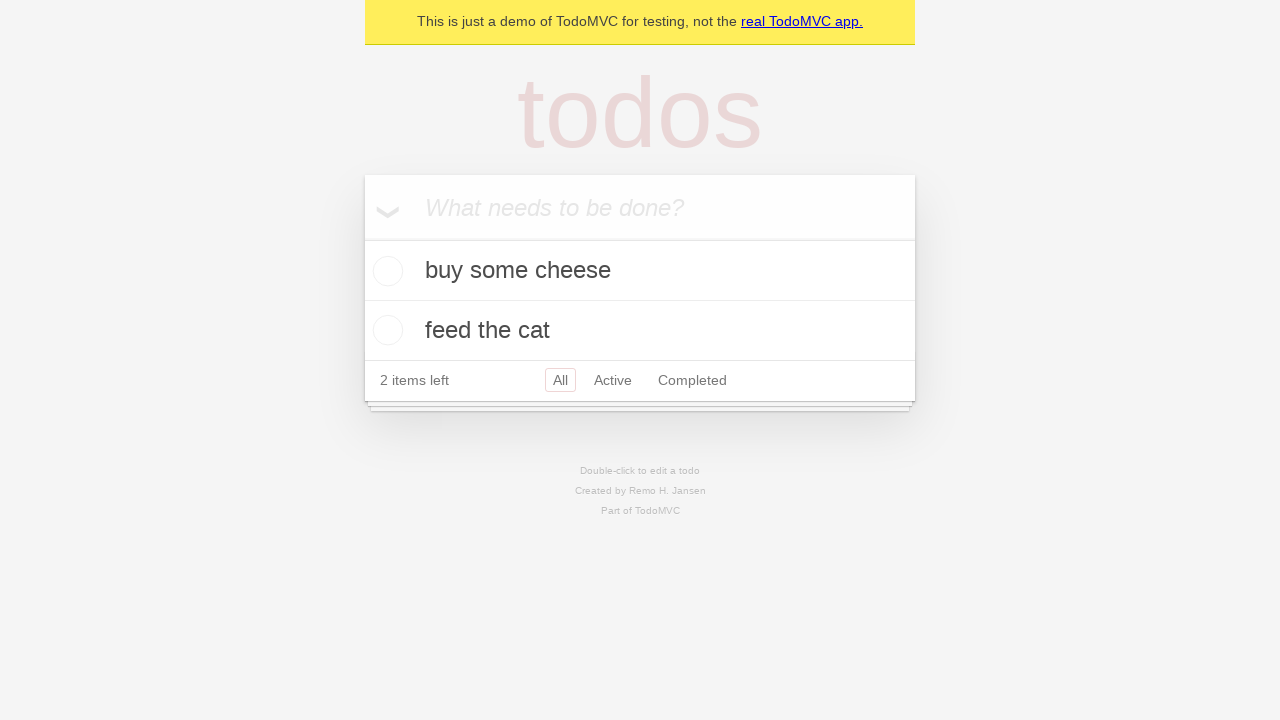

Filled todo input with 'book a doctors appointment' on internal:attr=[placeholder="What needs to be done?"i]
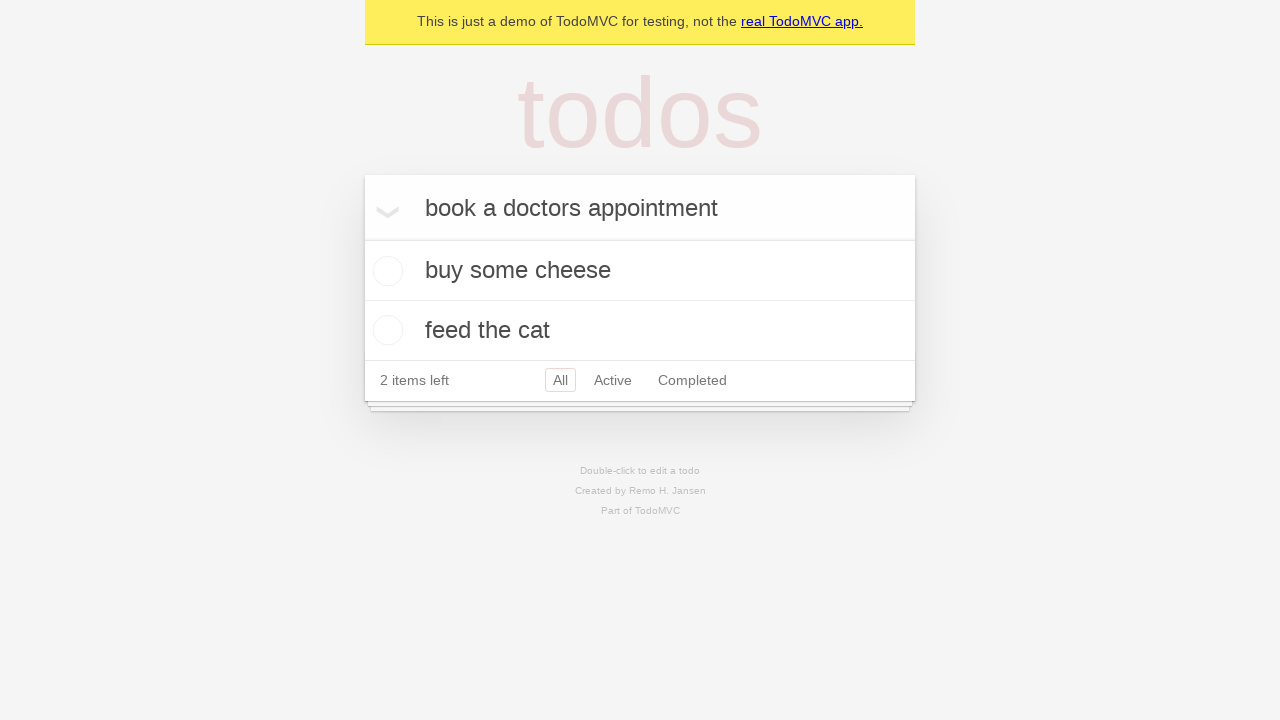

Pressed Enter to add third todo item on internal:attr=[placeholder="What needs to be done?"i]
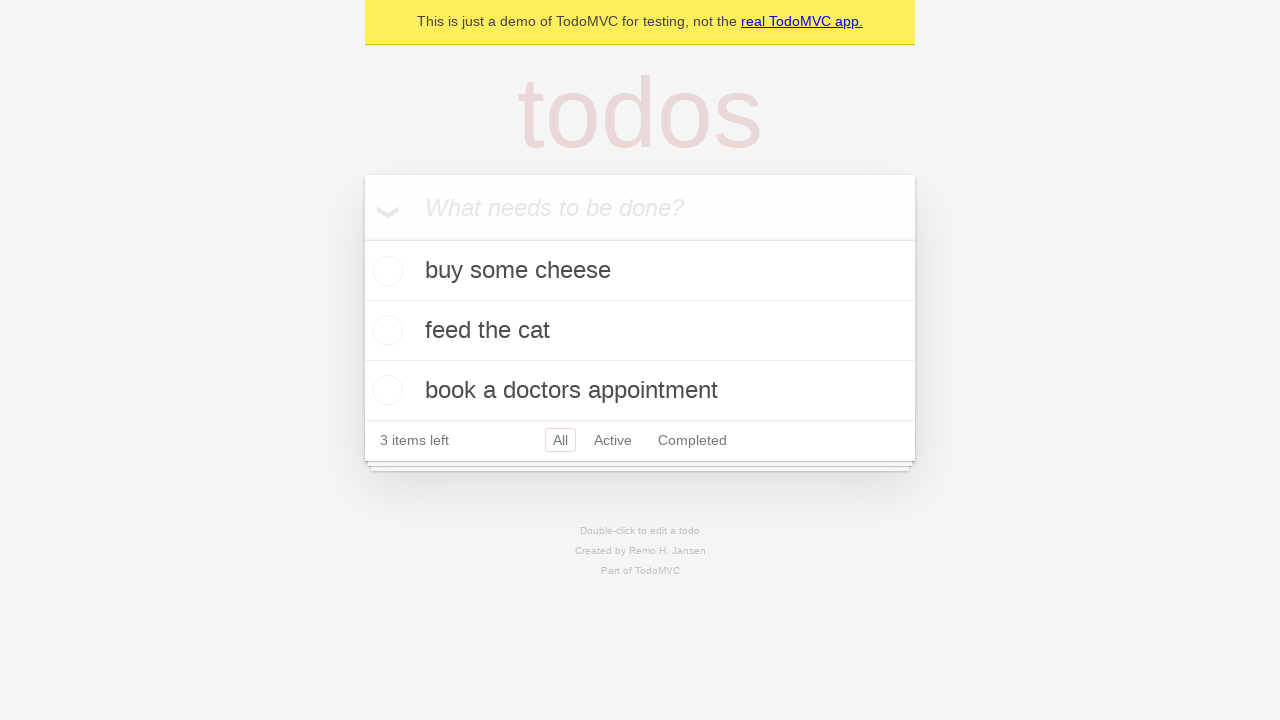

Waited for third todo item to appear in the list
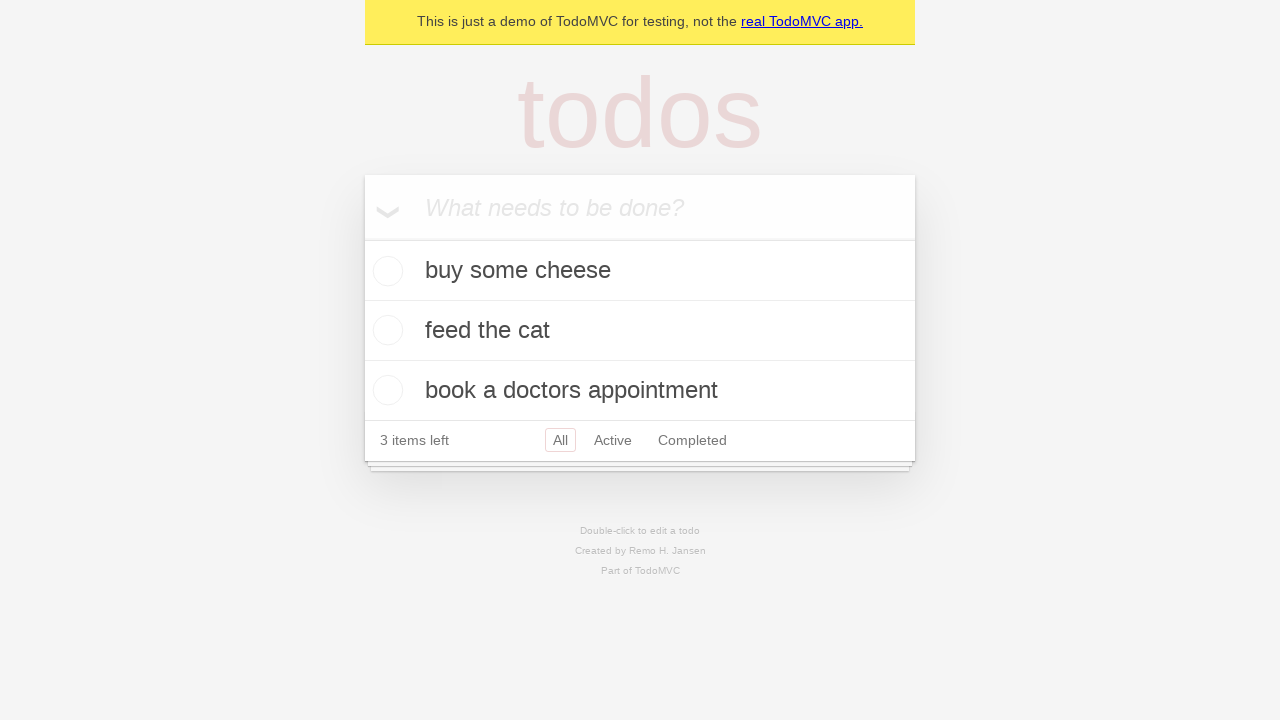

Verified todo count displays '3 items left'
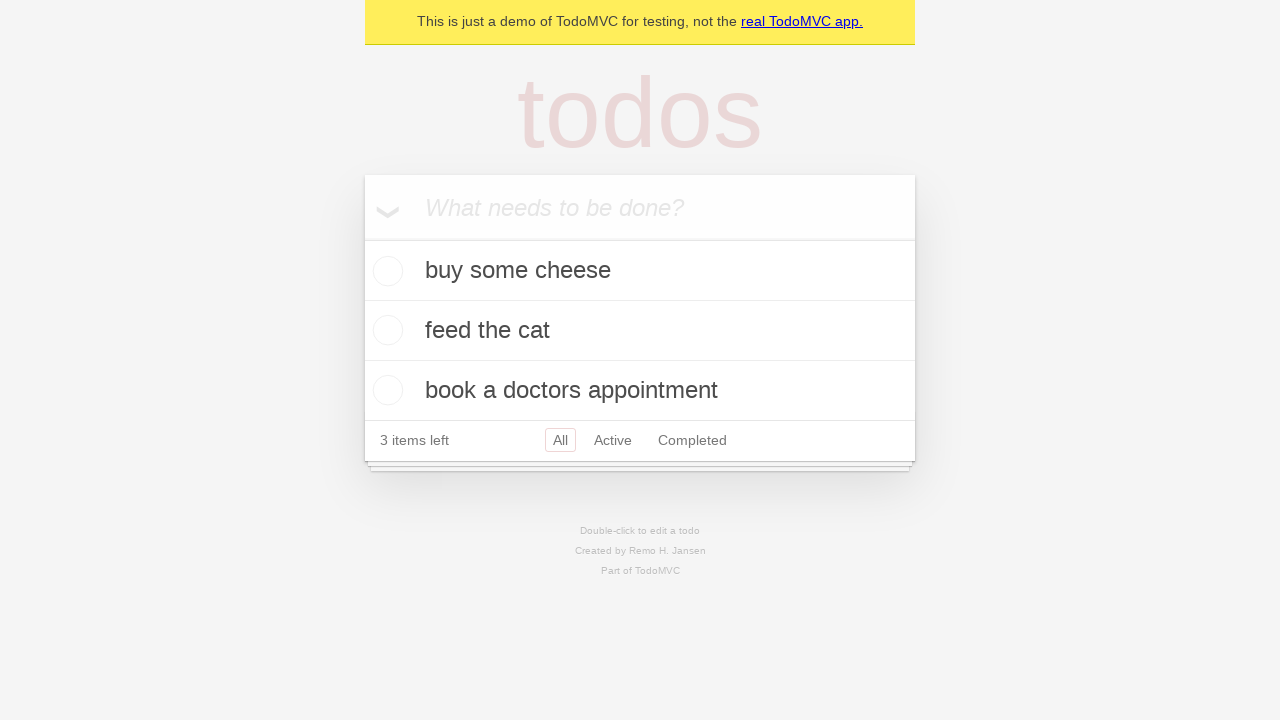

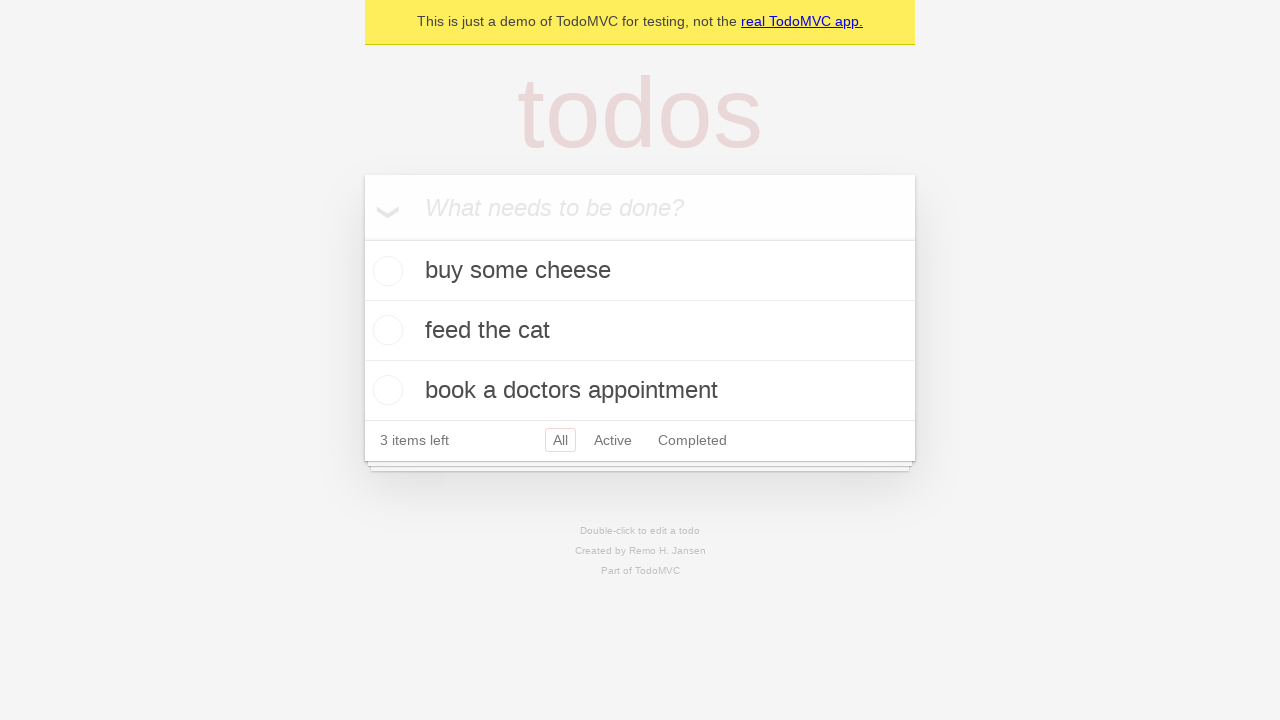